Tests the home page title by navigating to the site and verifying the page loads correctly

Starting URL: https://www.homeandstuff.com/

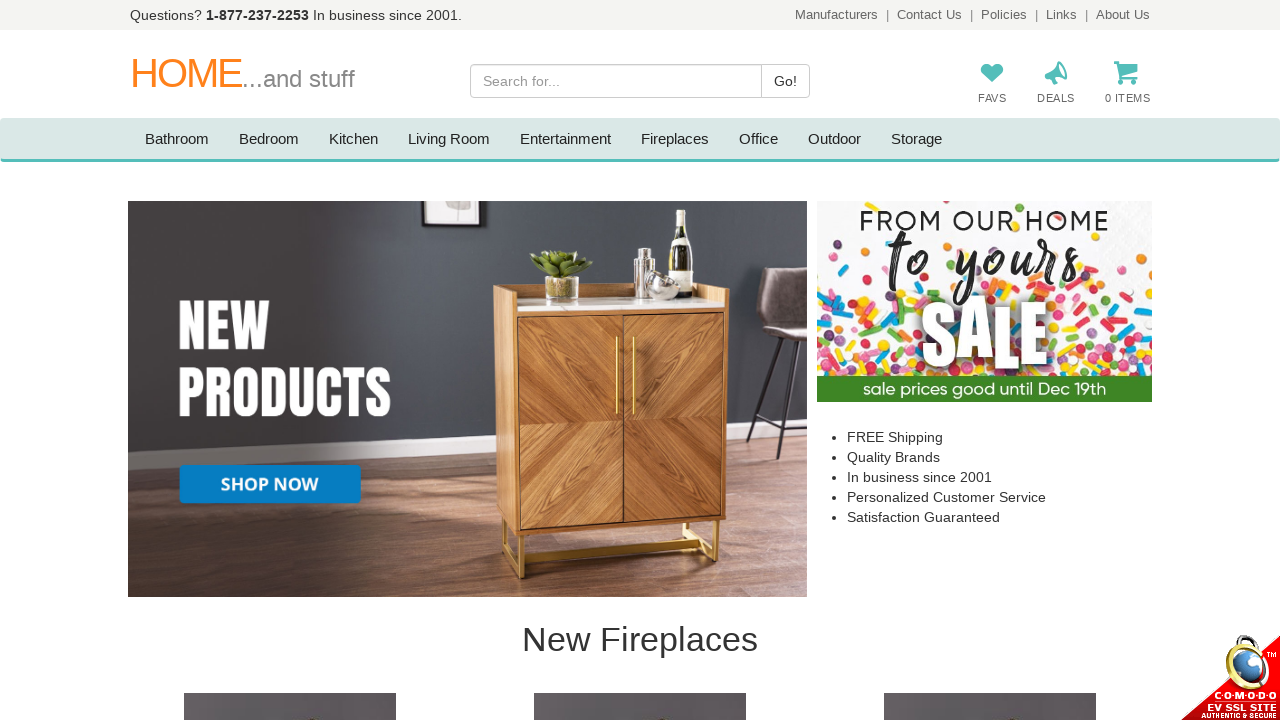

Navigated to https://www.homeandstuff.com/
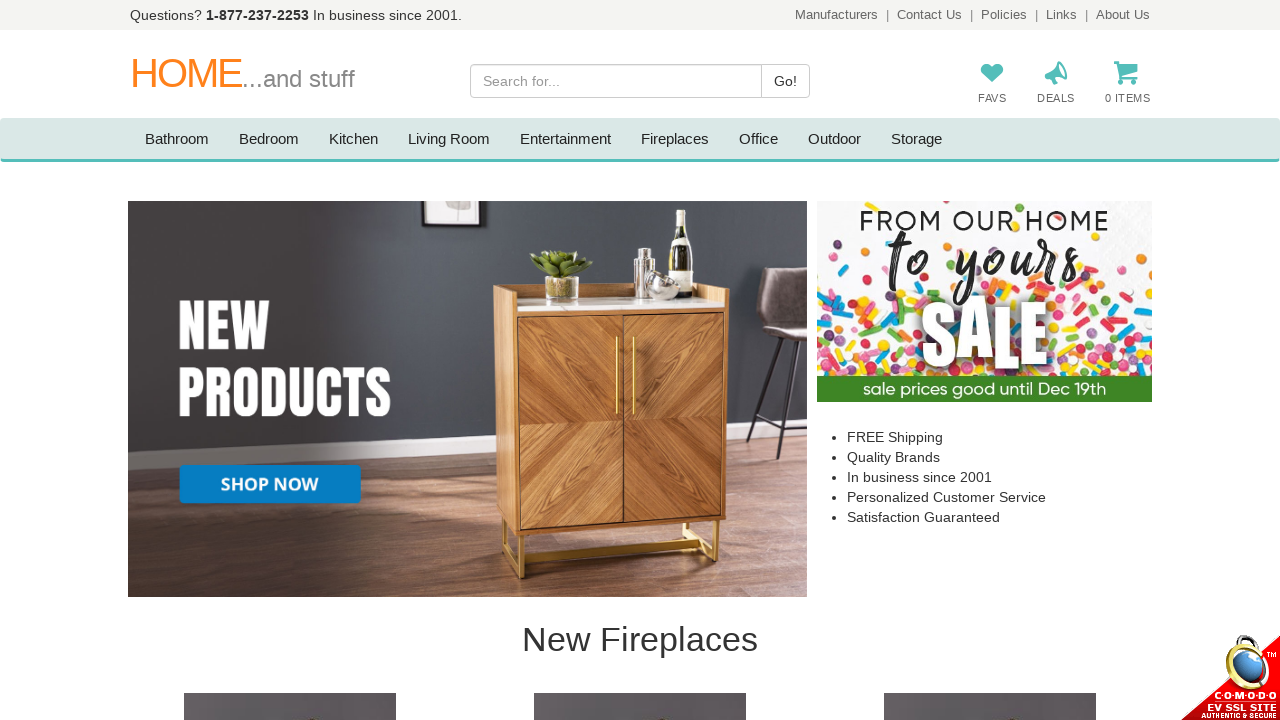

Waited for page DOM content to load
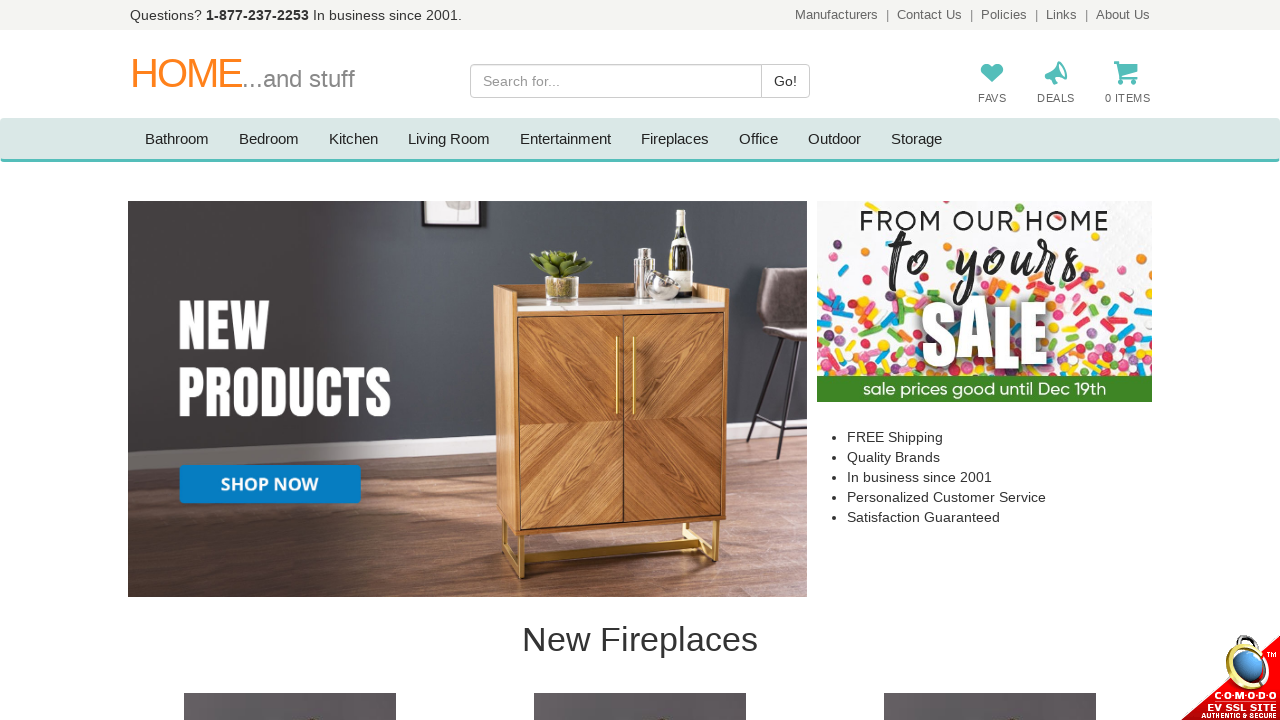

Verified page title matches expected value: 'Furniture, Kitchen, Dining Room, Entertainment, Bedroom Sets, Outdoor, Fireplaces'
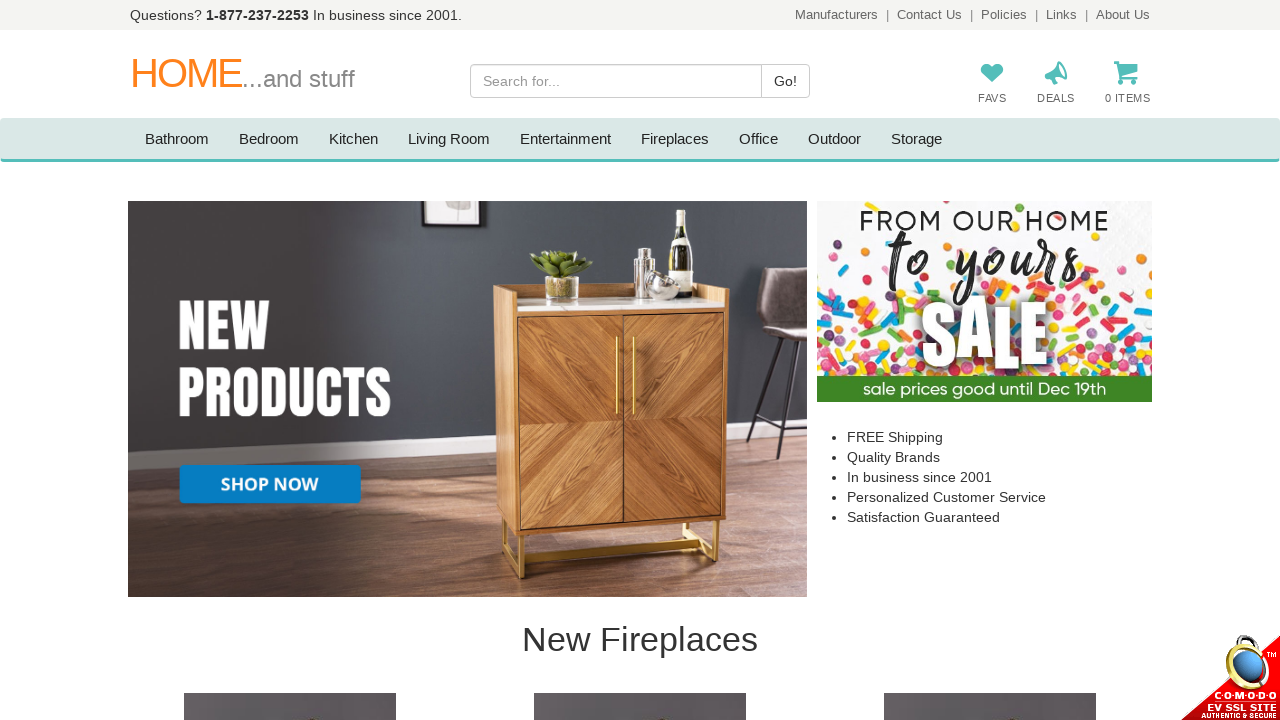

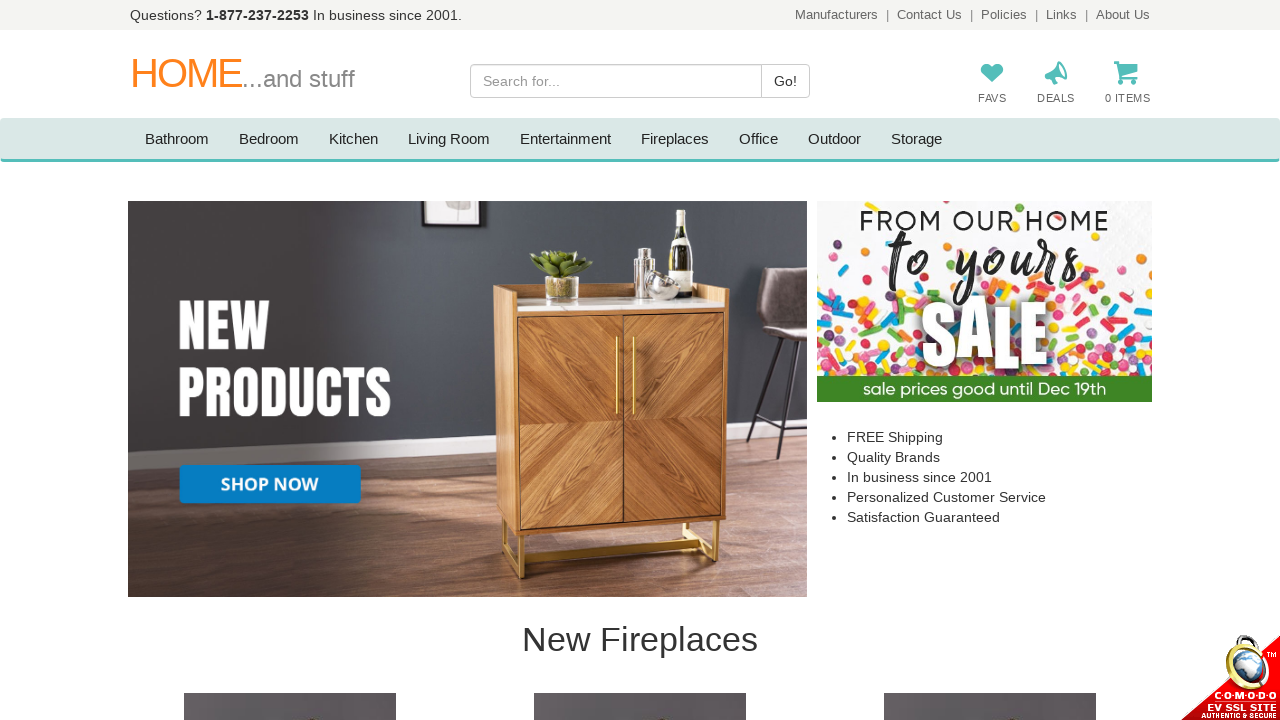